Tests keyboard input by sending arrow key press and verifying the result

Starting URL: https://the-internet.herokuapp.com/key_presses

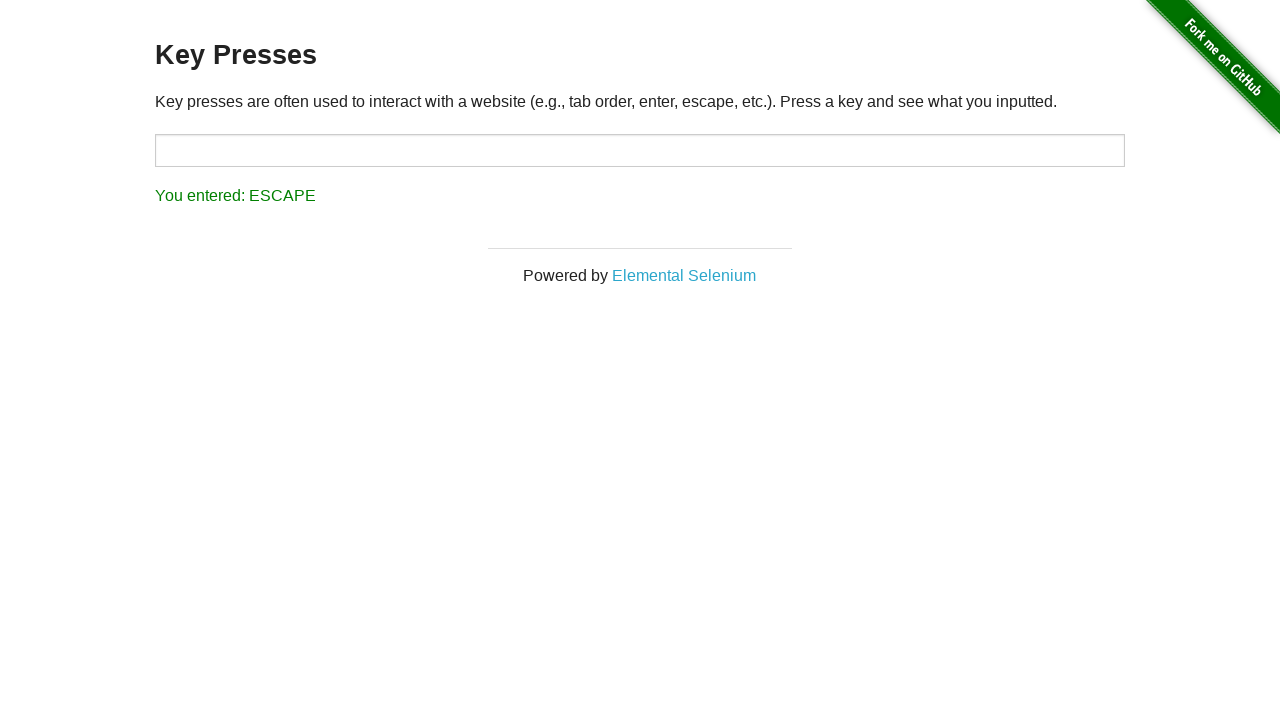

Located target input field
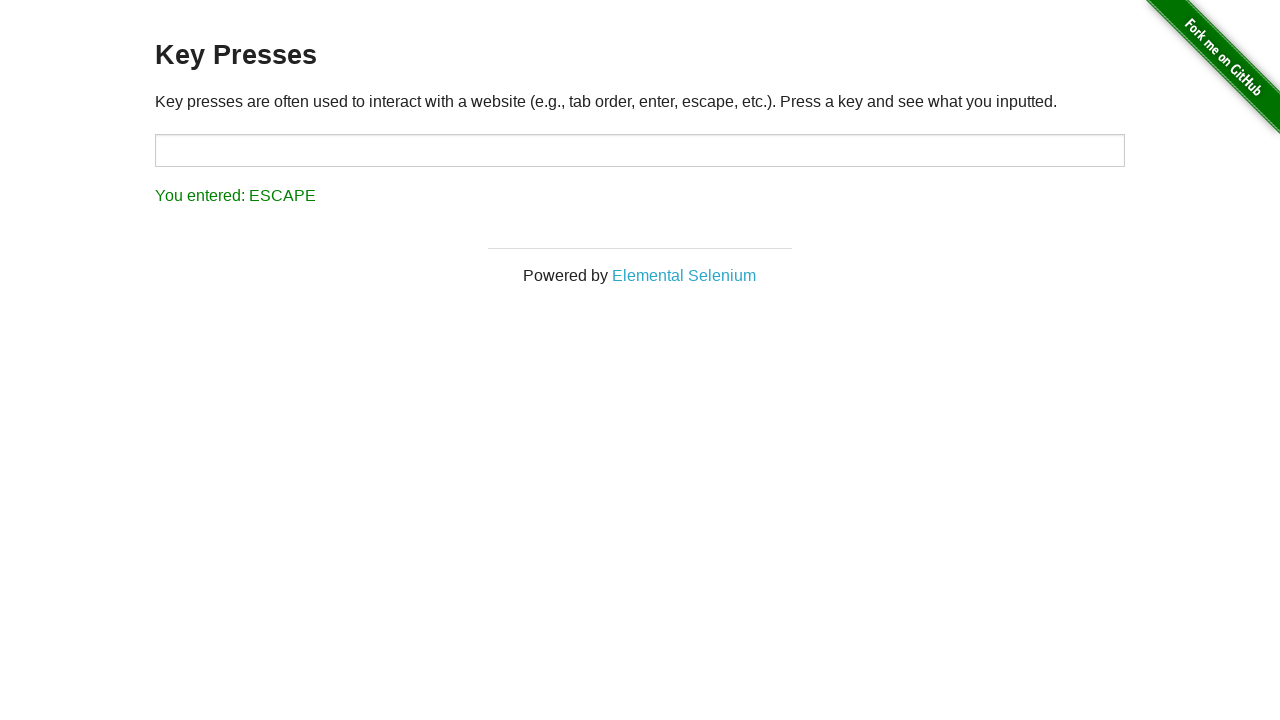

Focused on target input field on #target
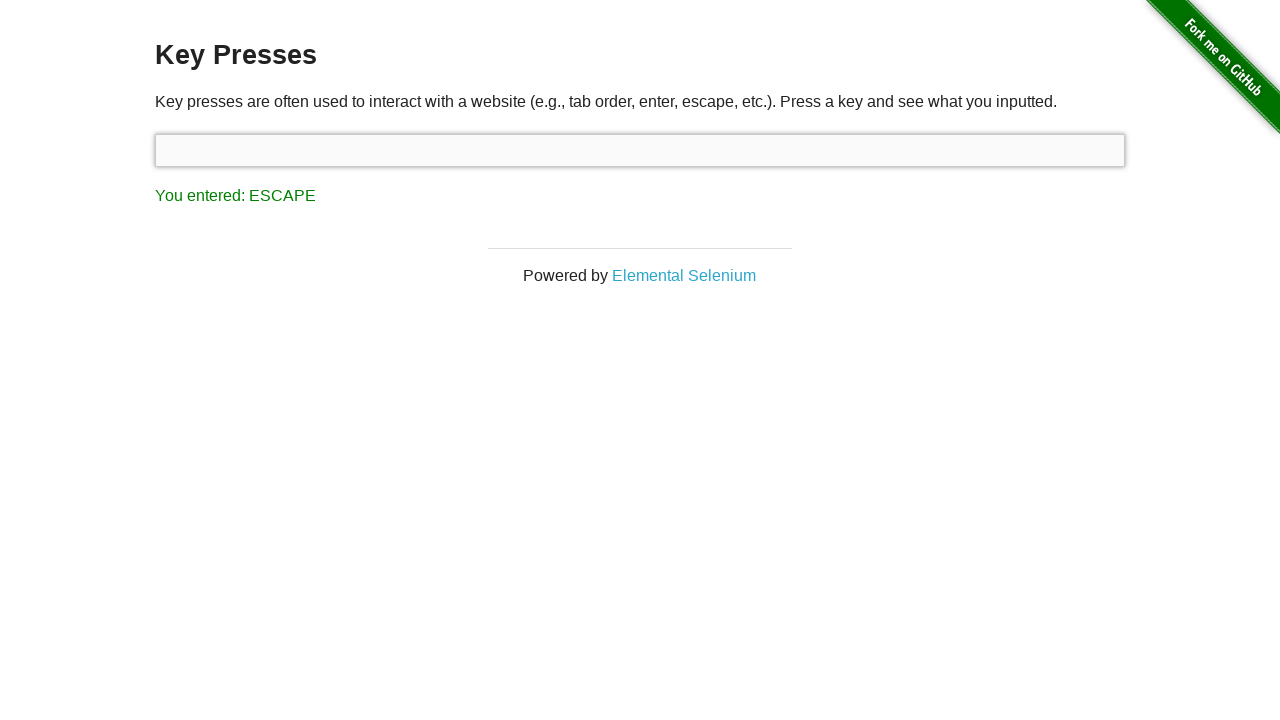

Pressed ArrowRight key
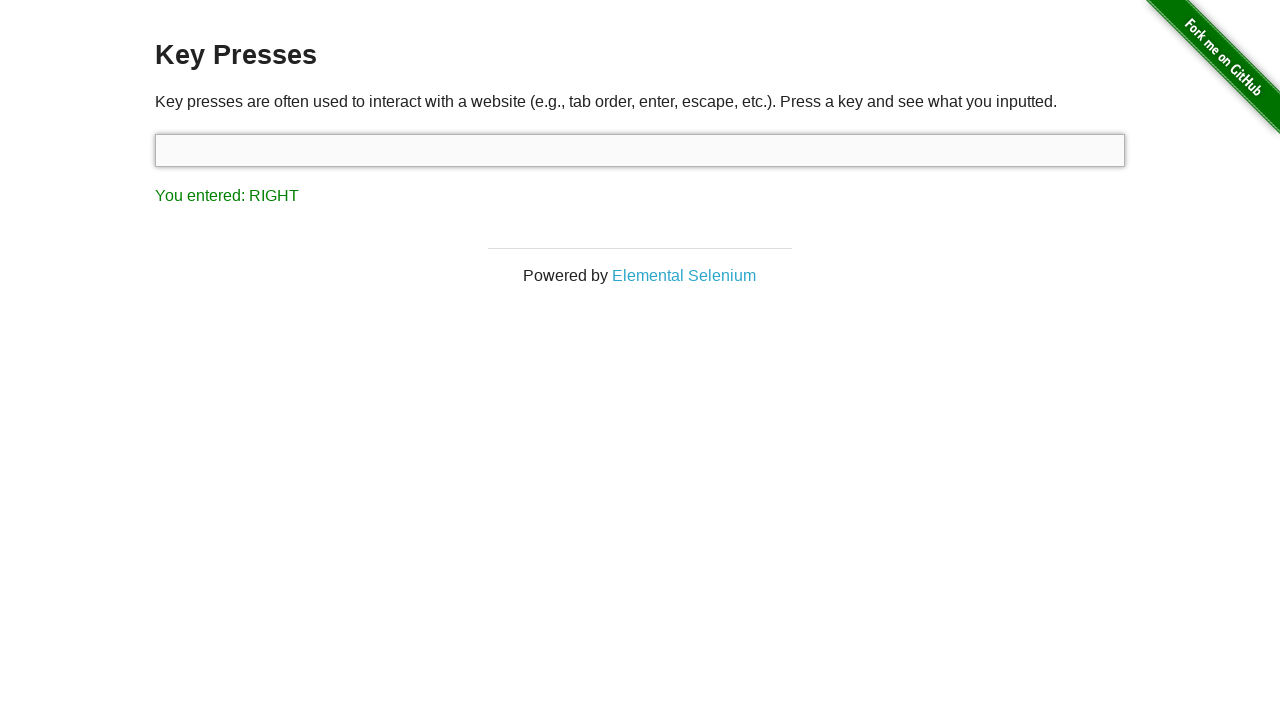

Verified result text shows 'You entered: RIGHT'
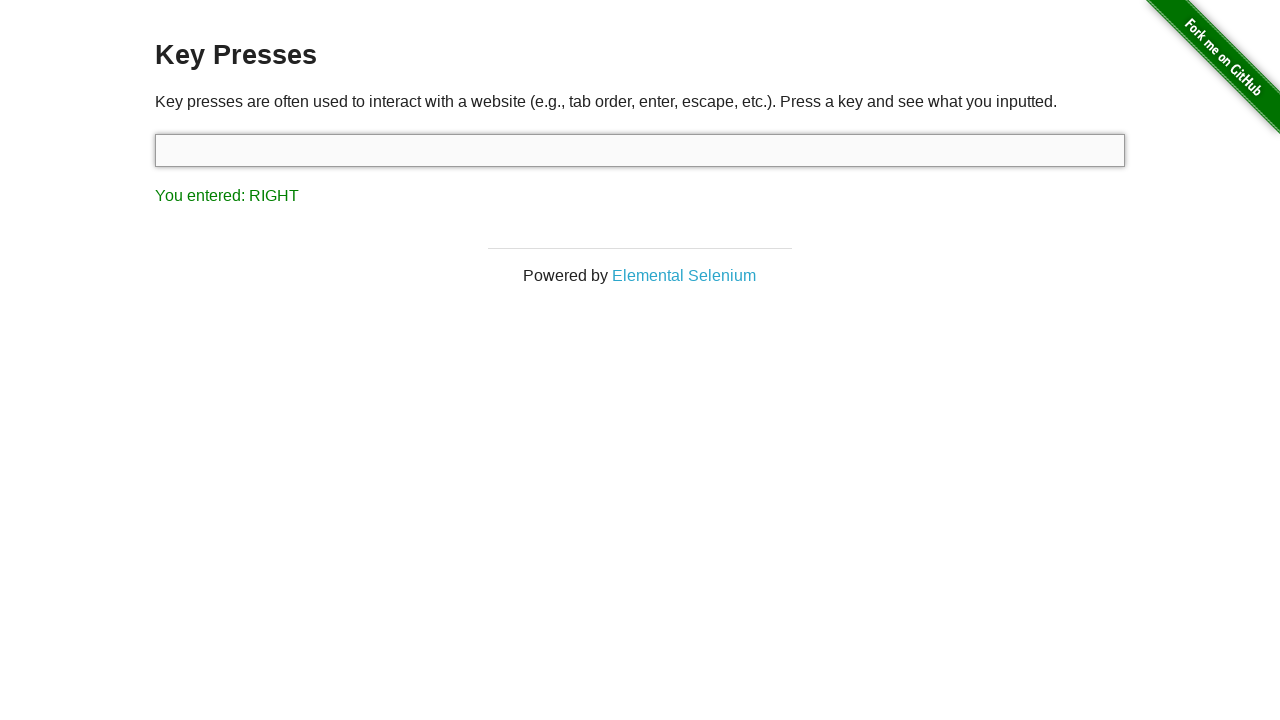

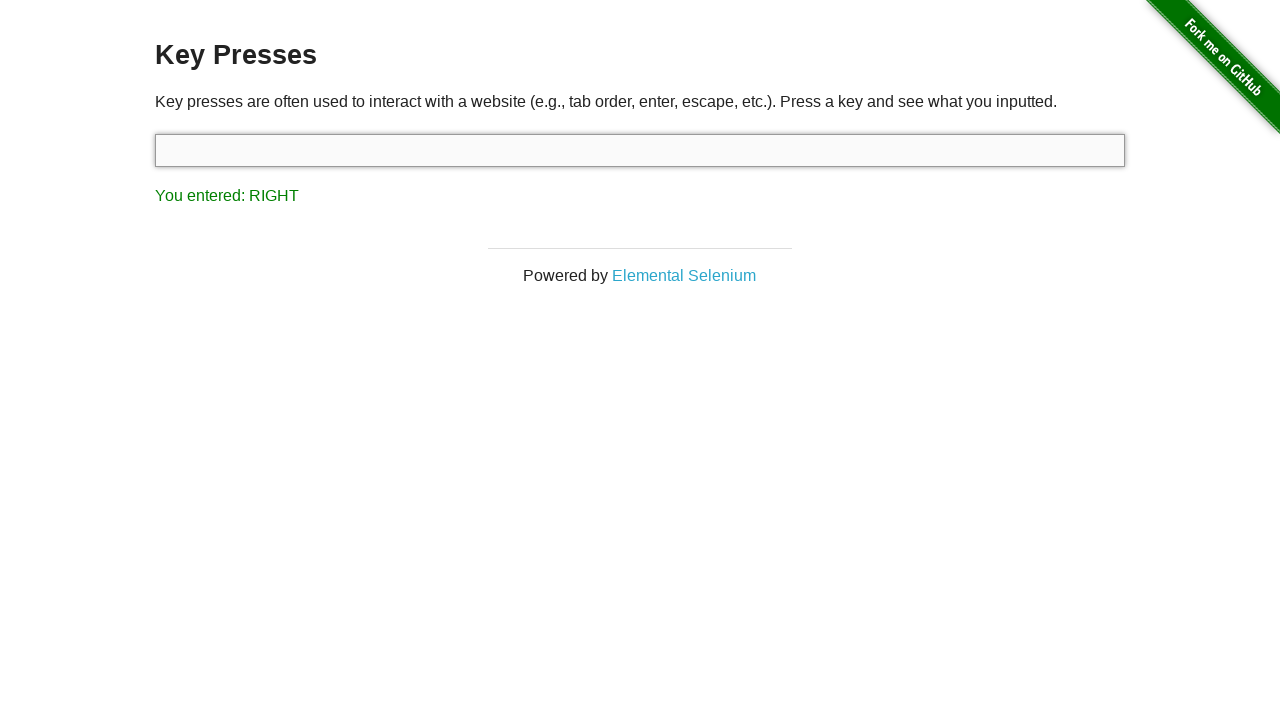